Navigates to a blog page and clicks on a link with the text "compendiumdev" to test link text element location.

Starting URL: http://omayo.blogspot.com/

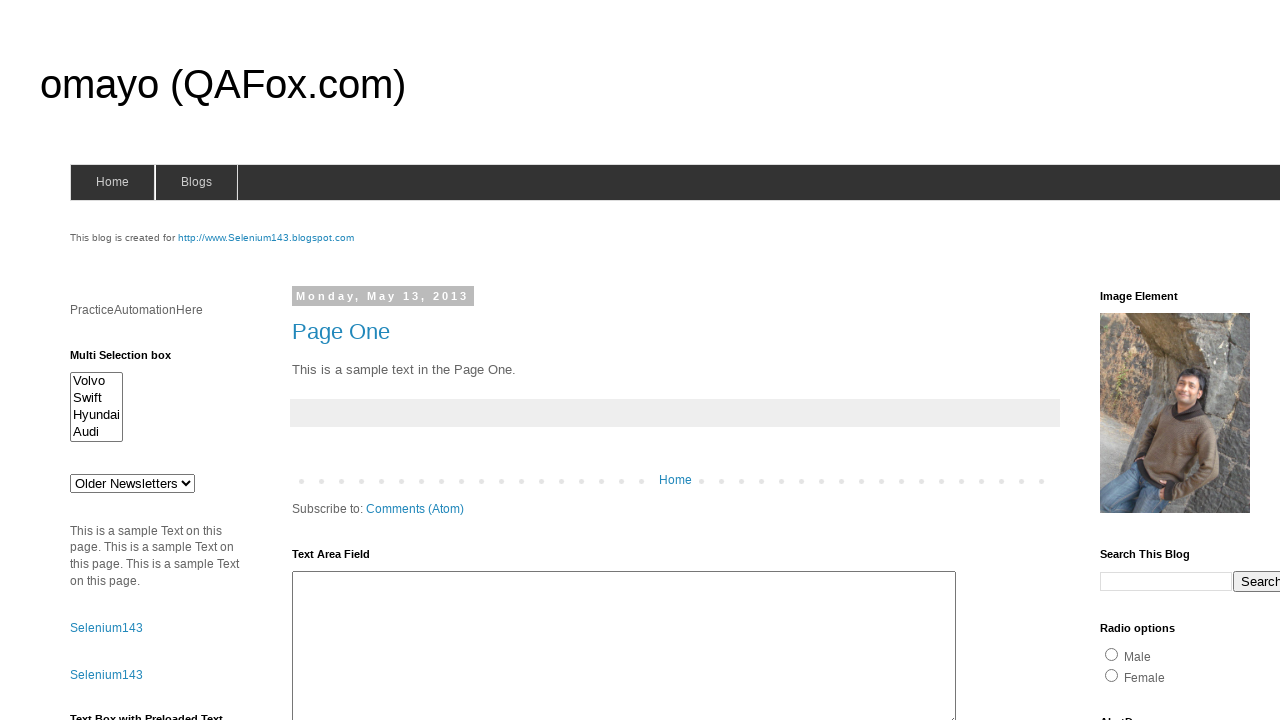

Navigated to blog page at http://omayo.blogspot.com/
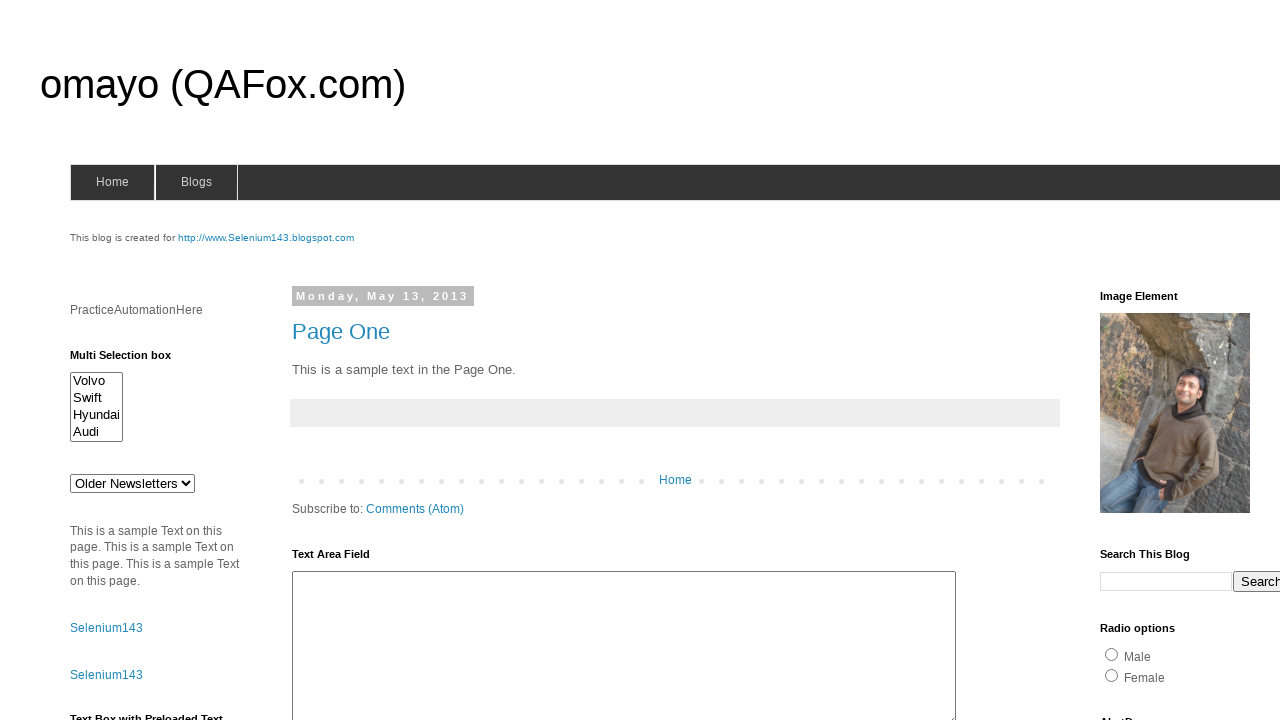

Clicked on link with text 'compendiumdev' to test link text element location at (1160, 360) on text=compendiumdev
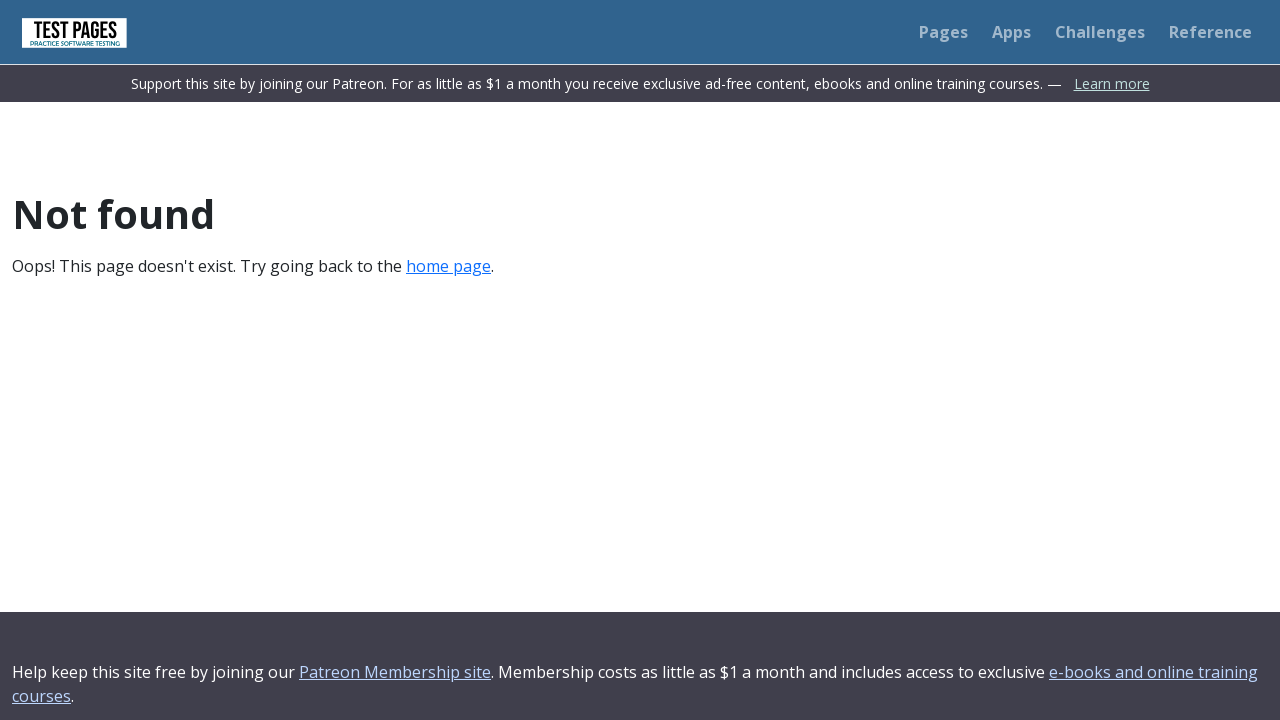

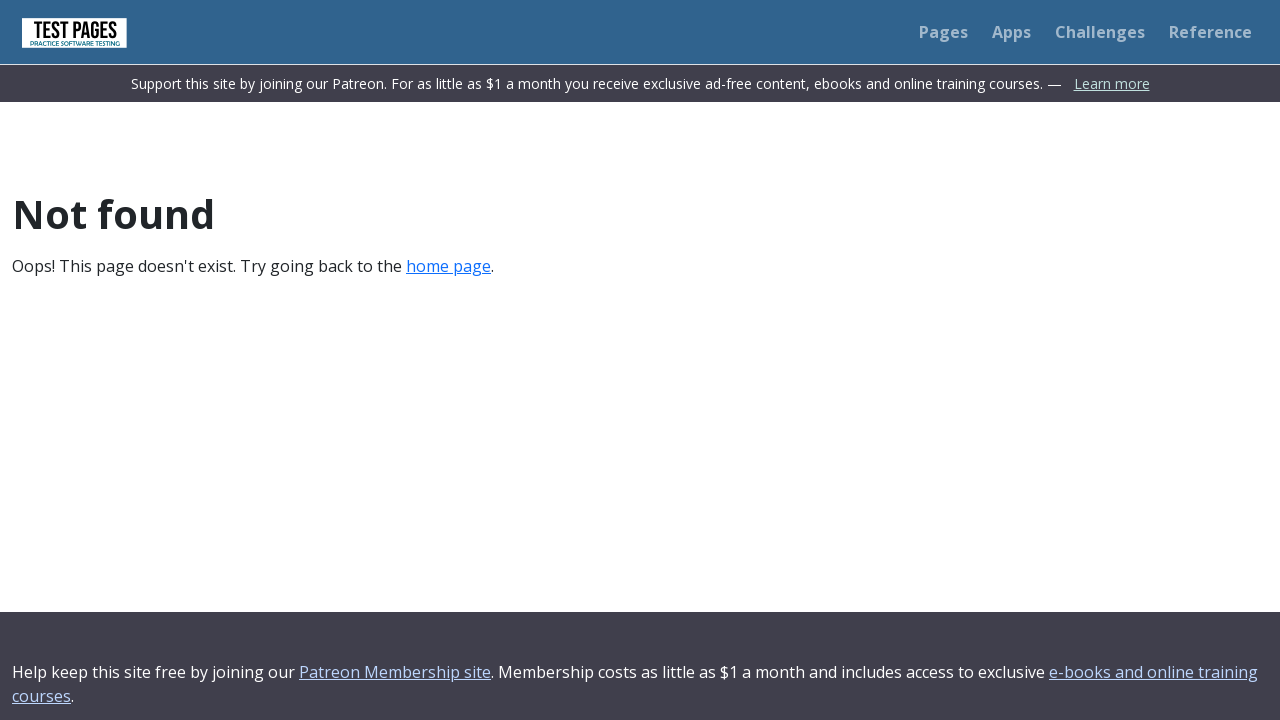